Tests handling of a basic JavaScript alert dialog by clicking an alert button and accepting the alert.

Starting URL: https://testautomationpractice.blogspot.com/

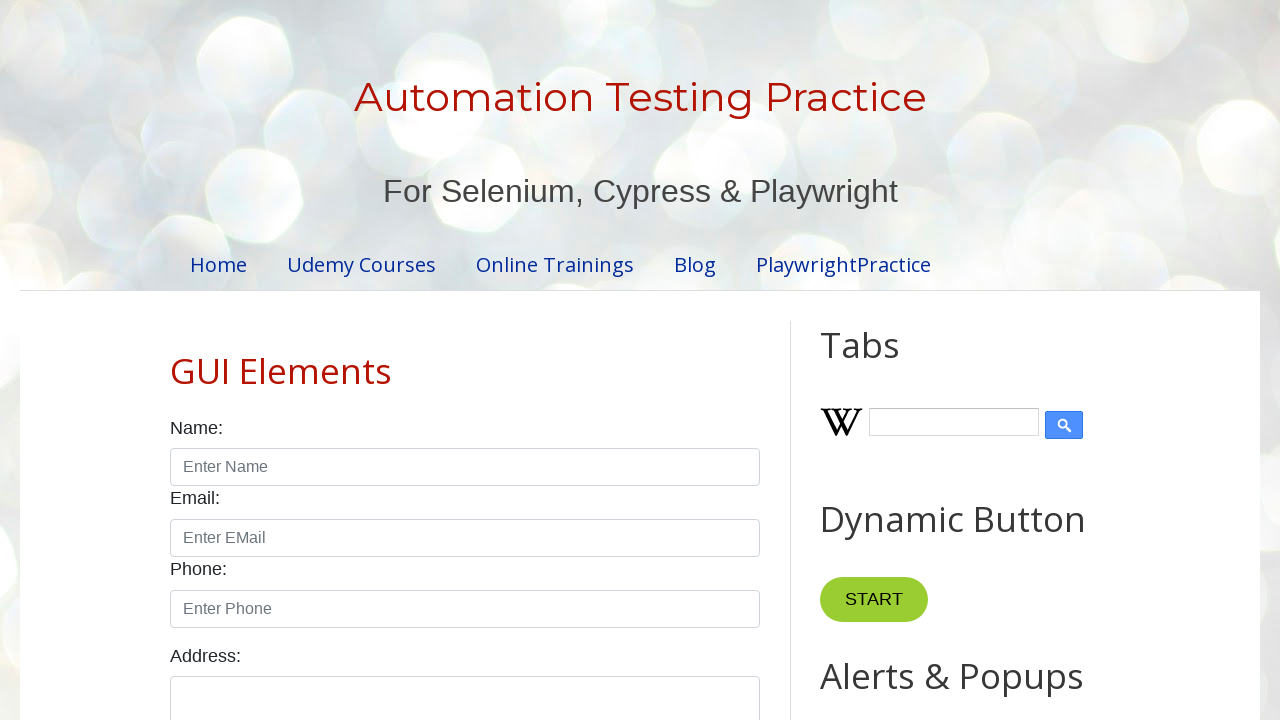

Set up dialog handler to accept alerts
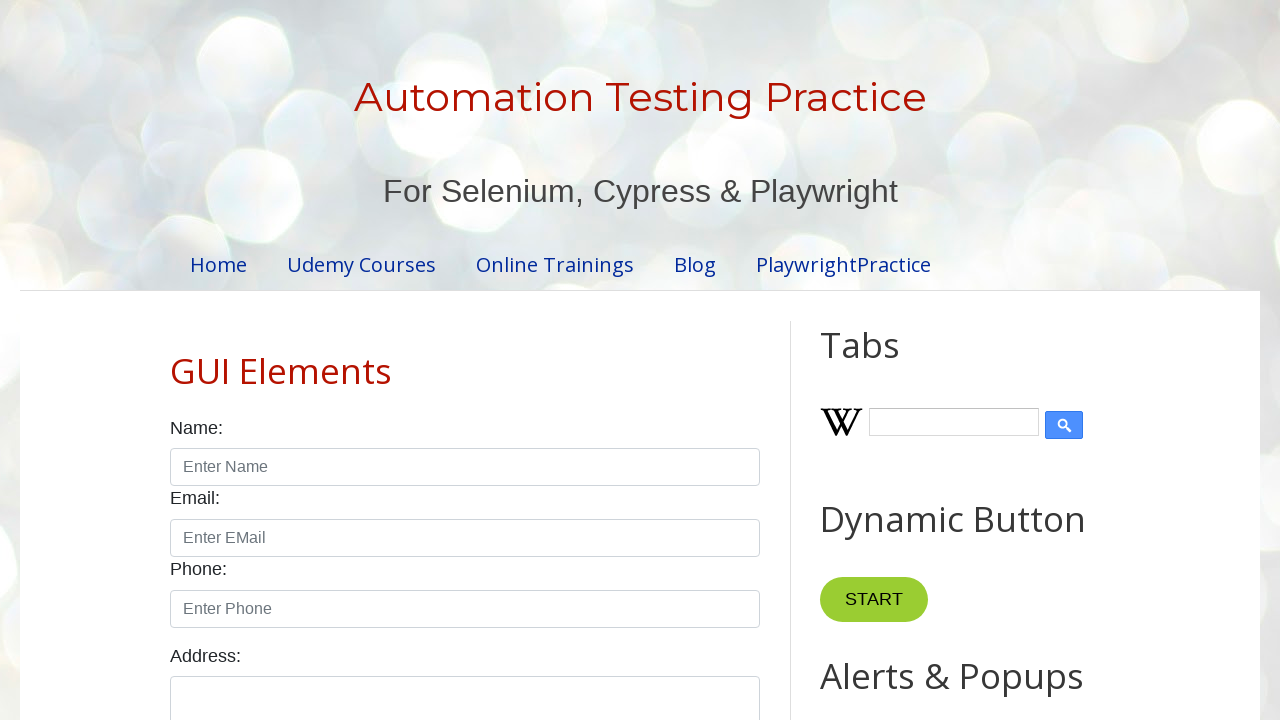

Clicked alert button to trigger JavaScript alert dialog at (888, 361) on xpath=//button[@id='alertBtn']
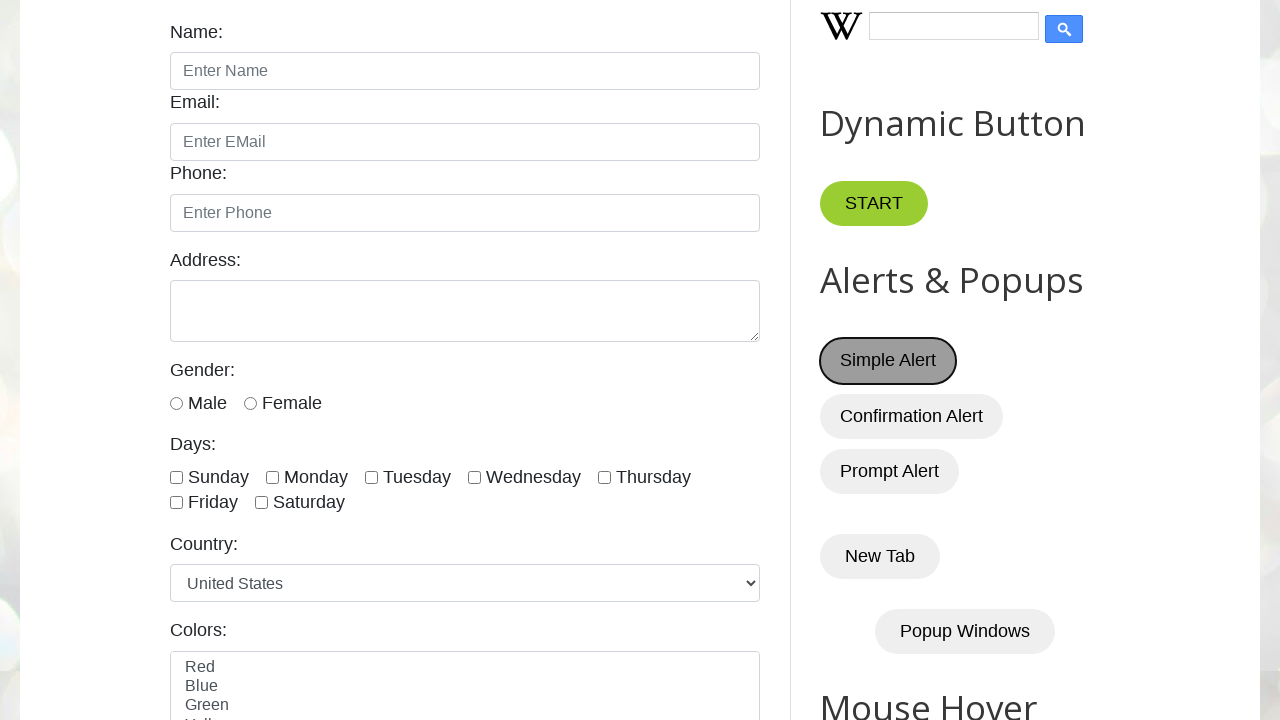

Waited for alert dialog to be processed and accepted
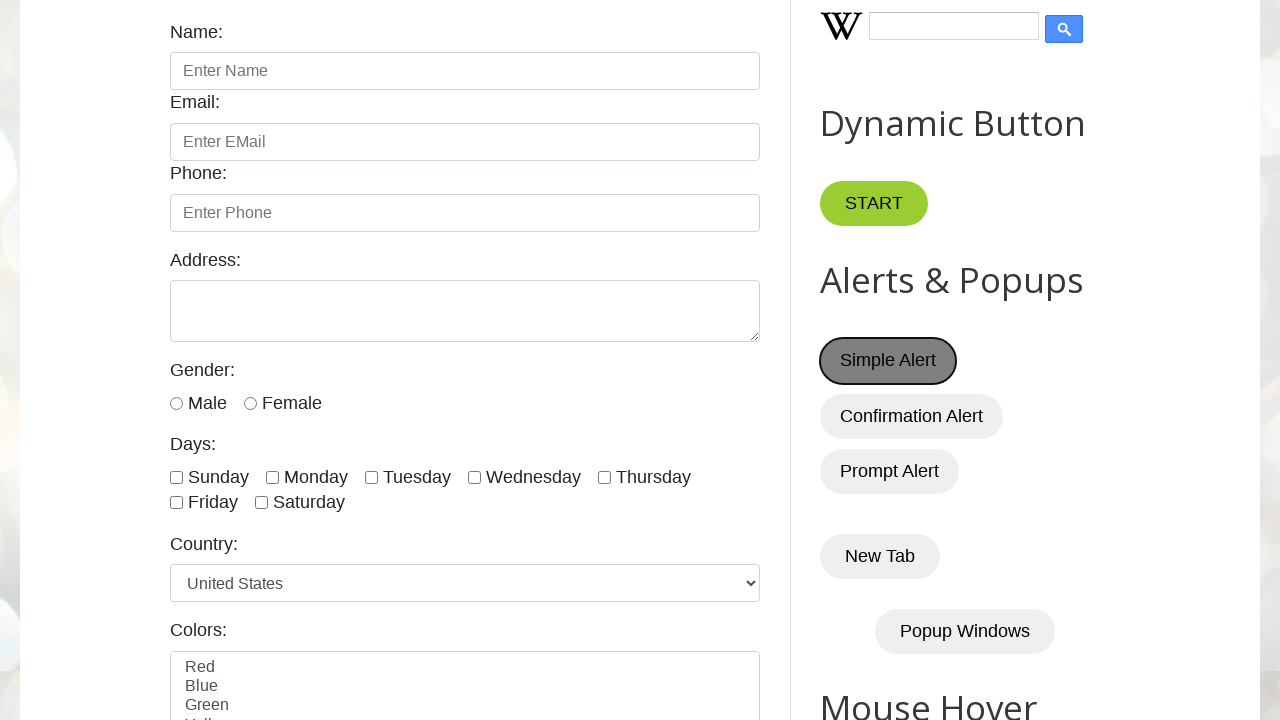

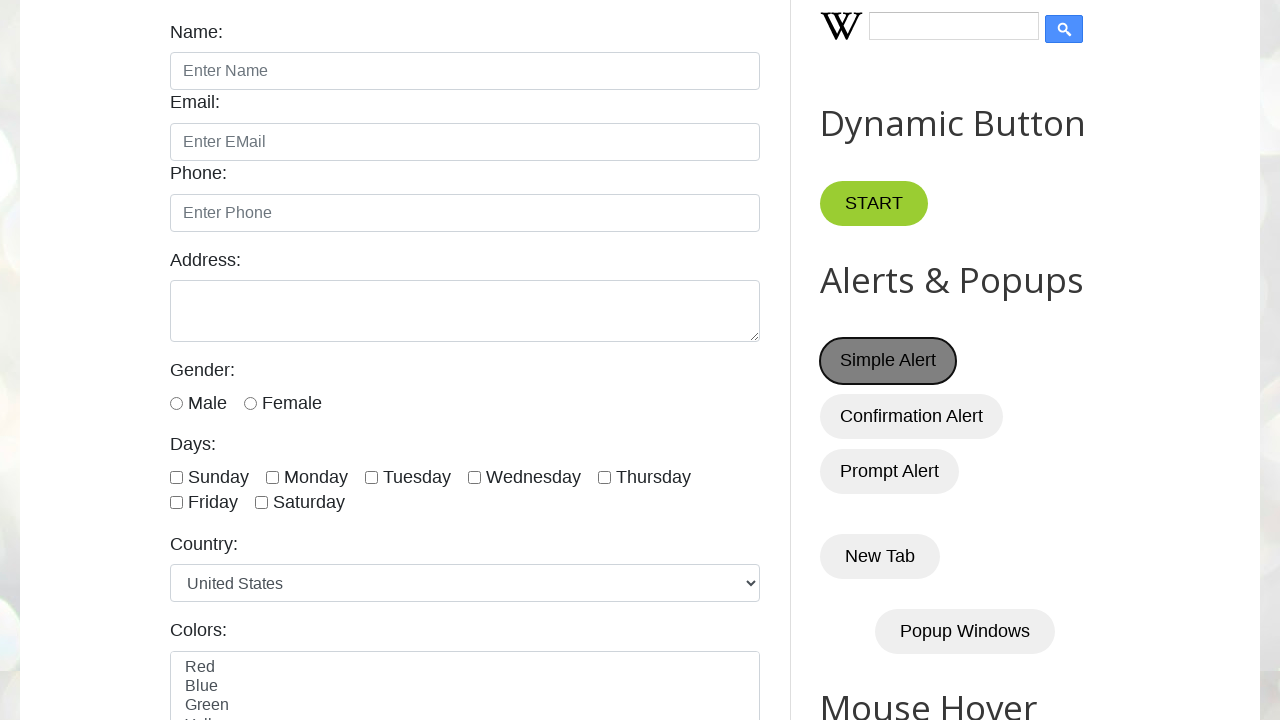